Tests multi-select dropdown functionality by selecting multiple options

Starting URL: https://www.lambdatest.com/selenium-playground/select-dropdown-demo

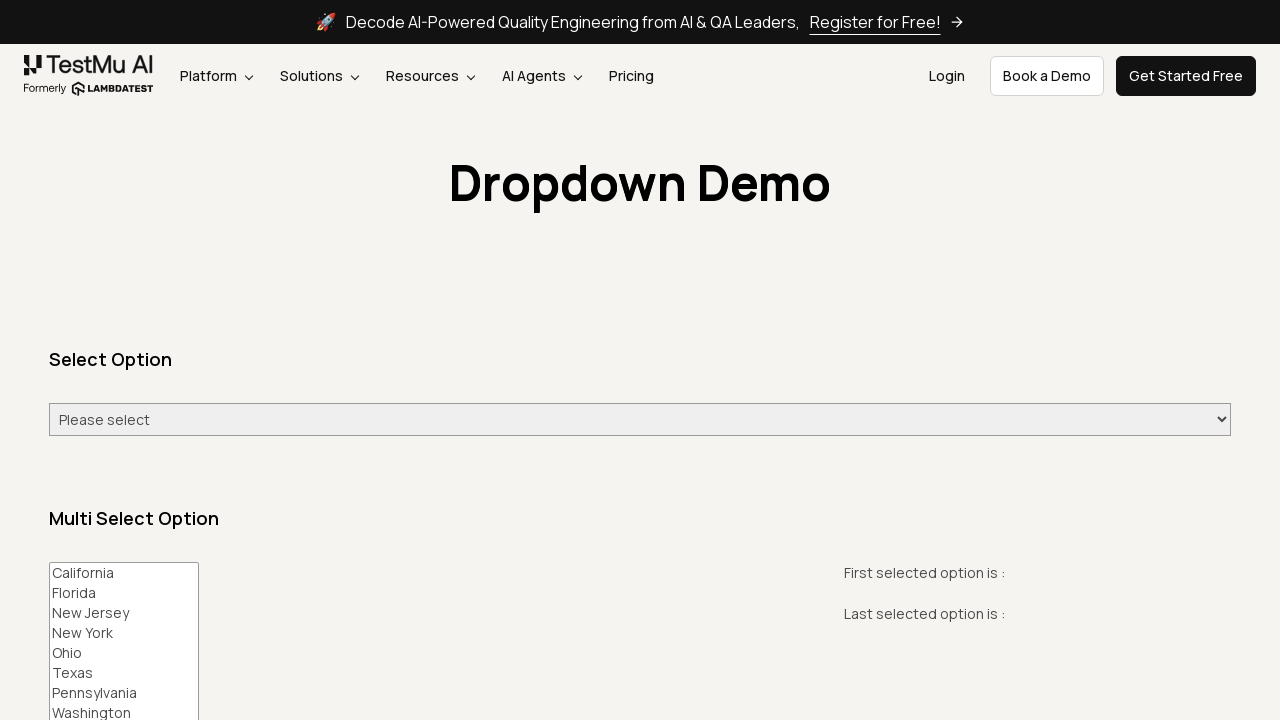

Selected multiple options (Florida, Ohio, Washington) from multi-select dropdown on #multi-select
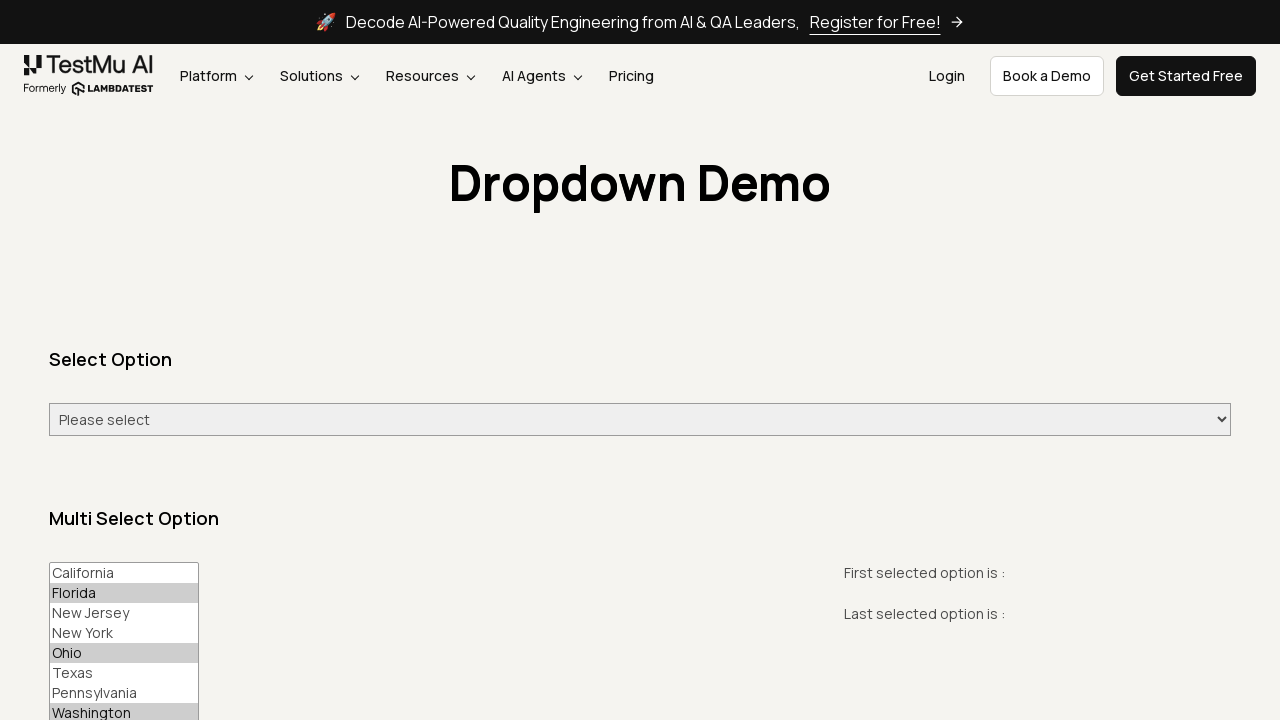

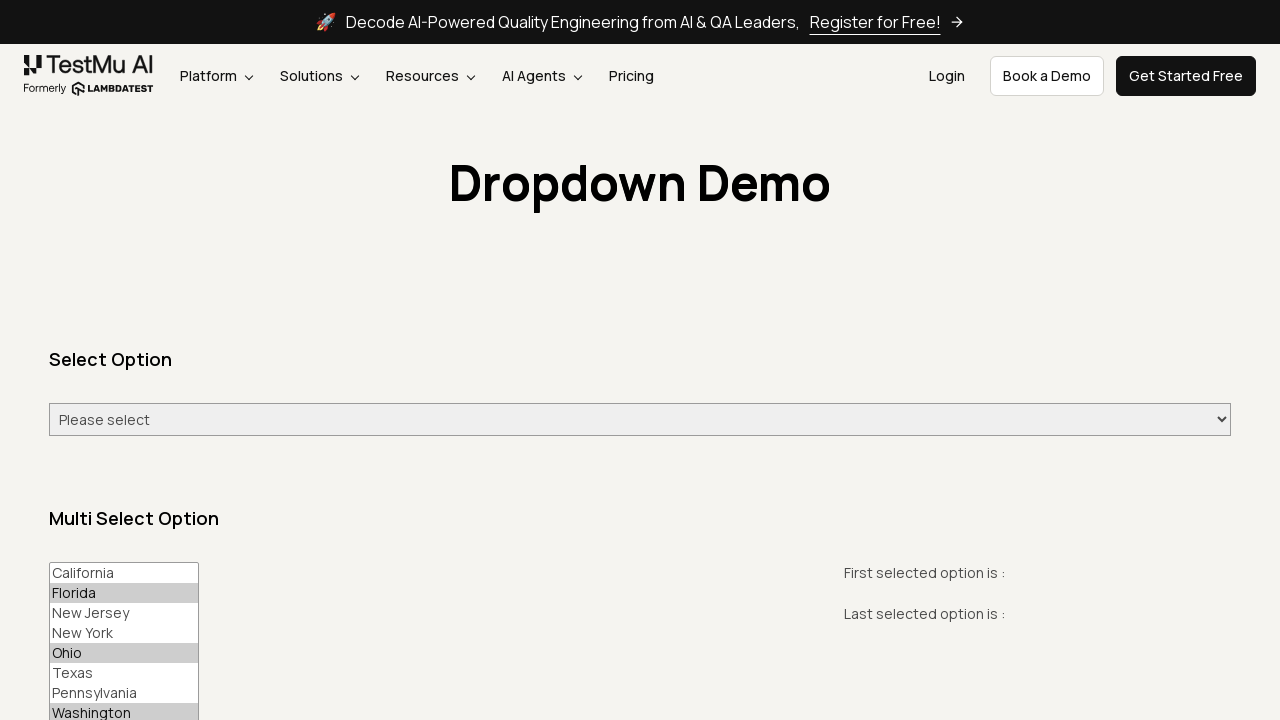